Tests adding custom HTTP headers to browser requests and verifies they are sent

Starting URL: https://manytools.org/http-html-text/http-request-headers/

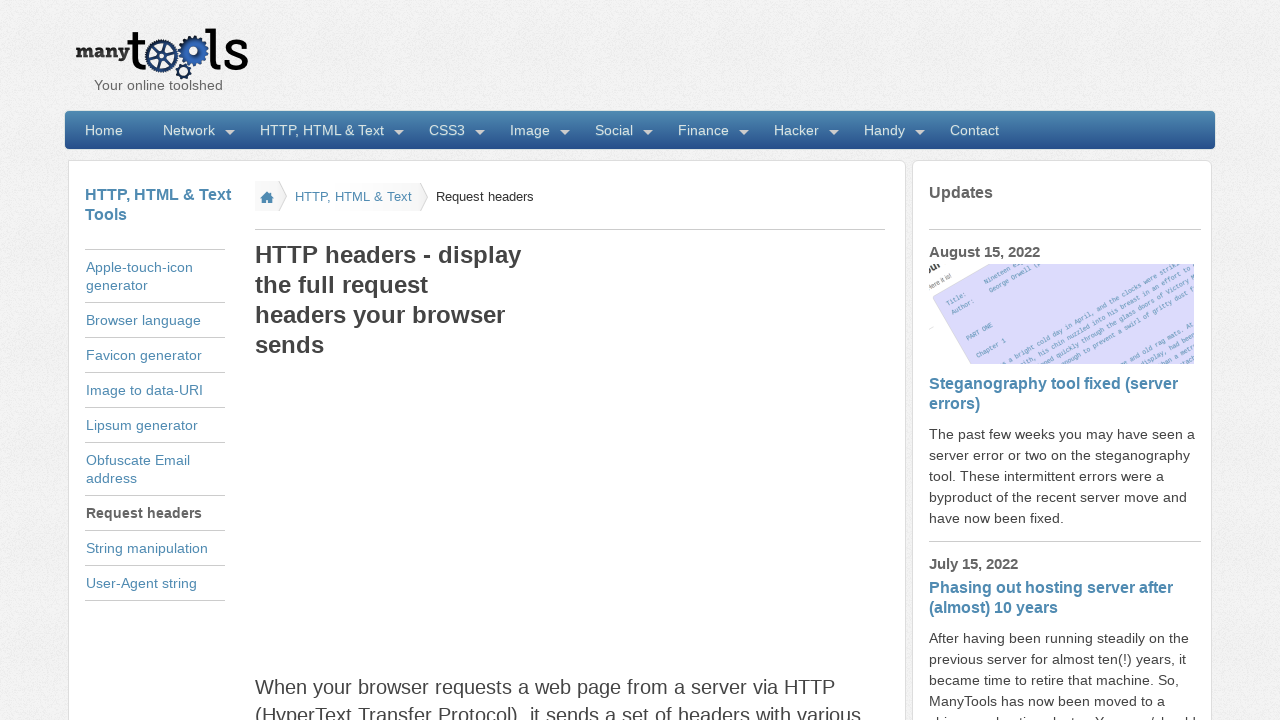

Waited for initial page load
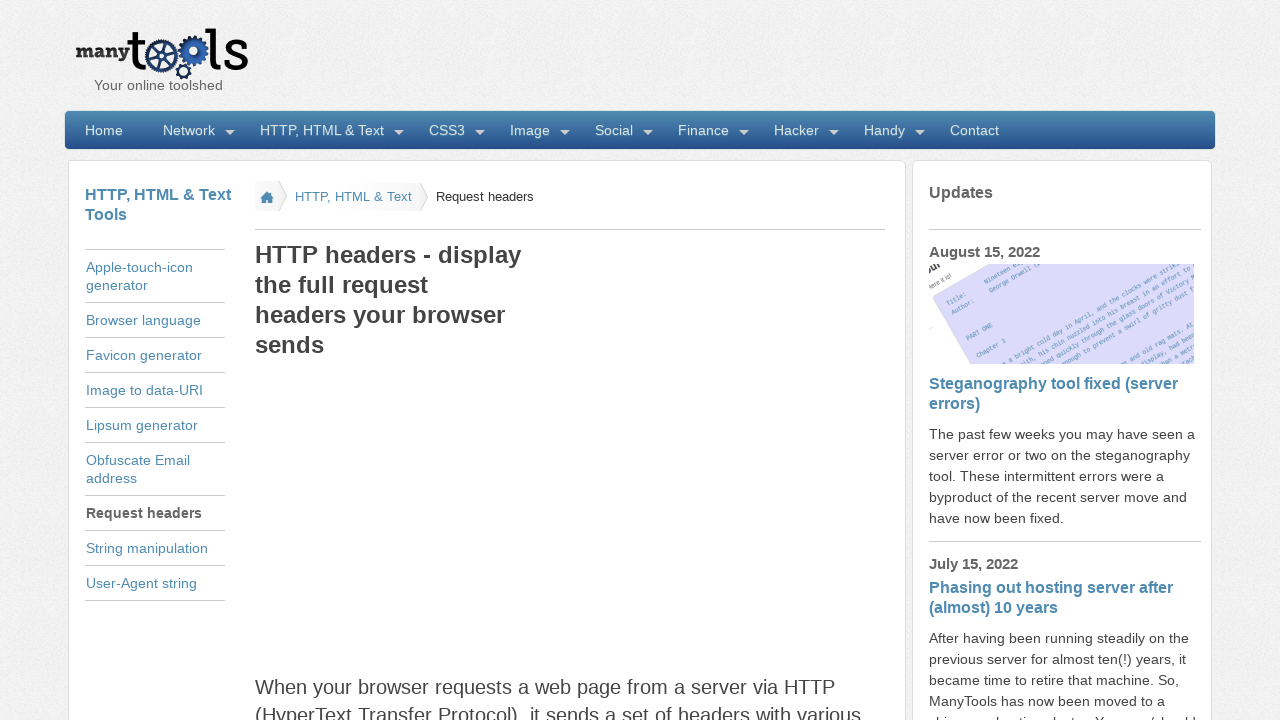

Set custom HTTP header 'meetup: STUGRM'
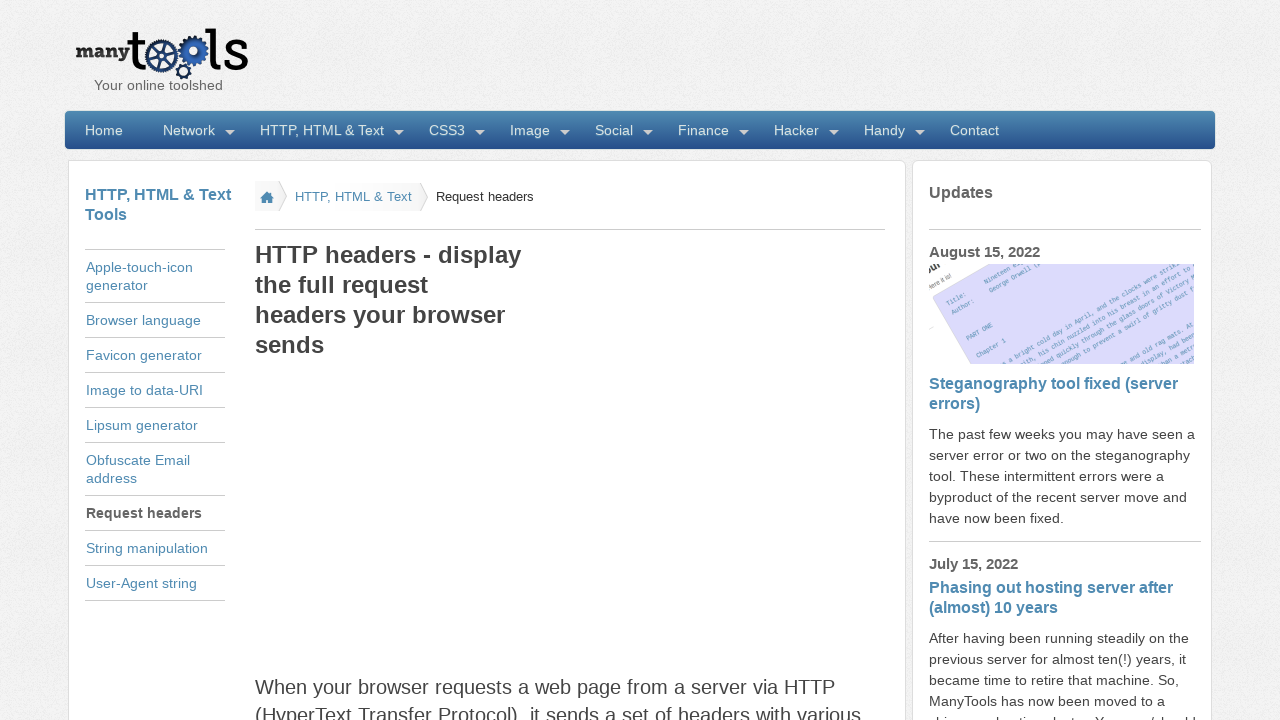

Navigated to HTTP request headers test page with custom headers
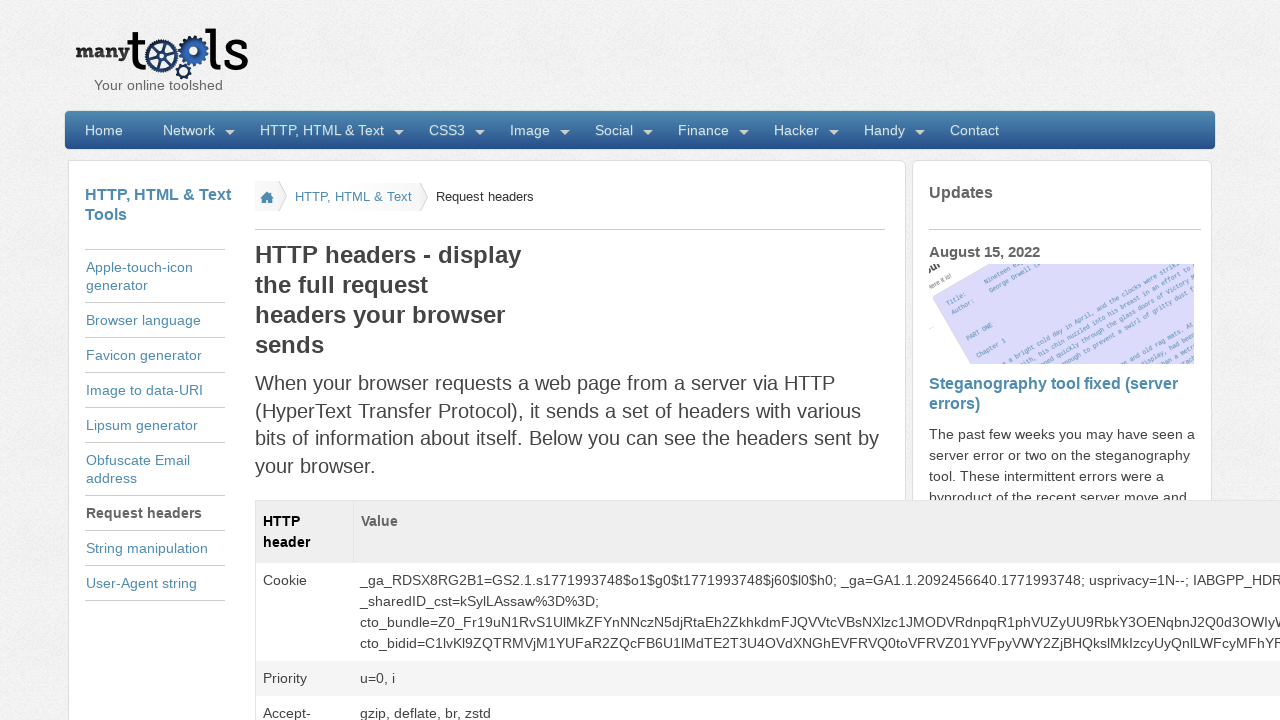

Waited for page to fully load after navigation
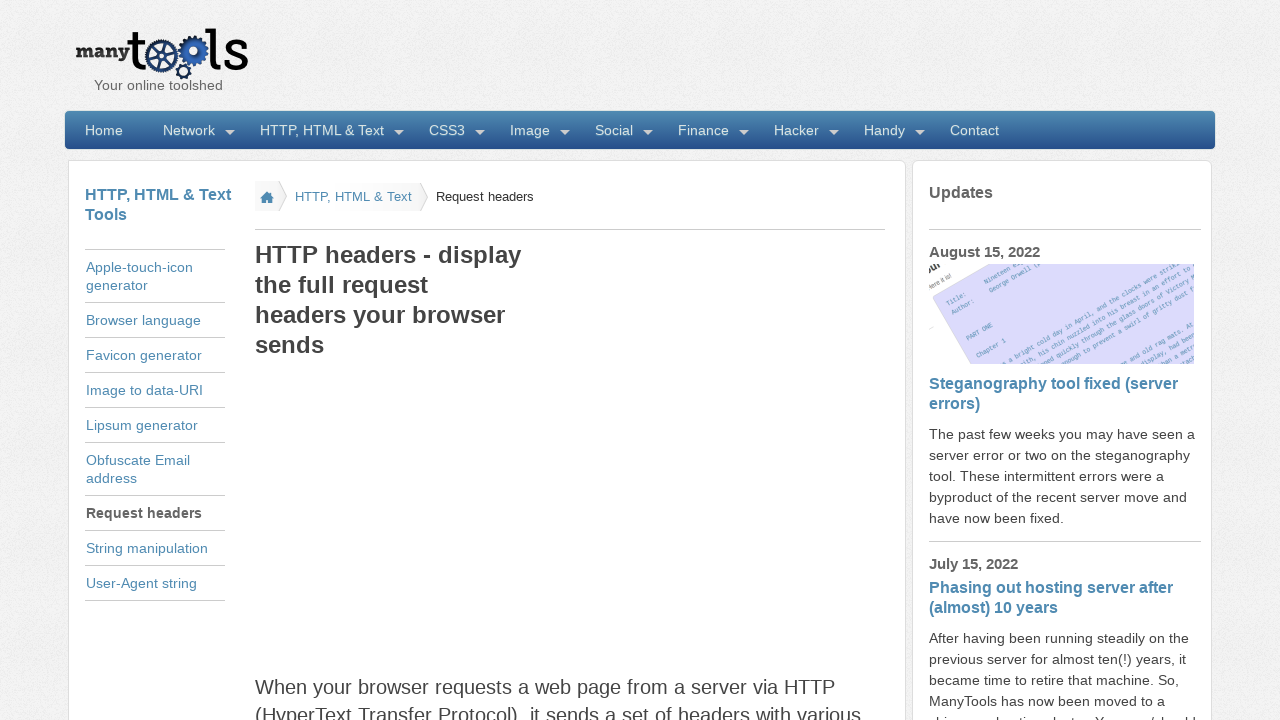

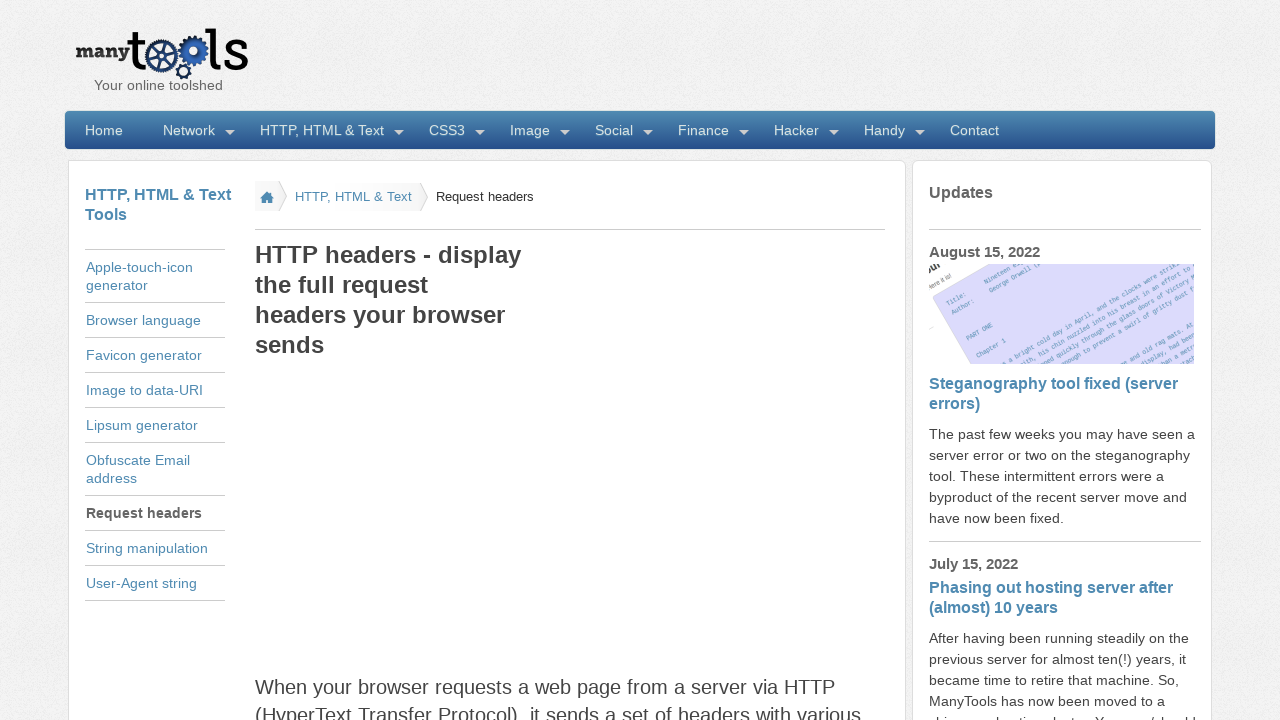